Navigates to the Trendyol homepage to verify the page loads successfully

Starting URL: https://www.trendyol.com/

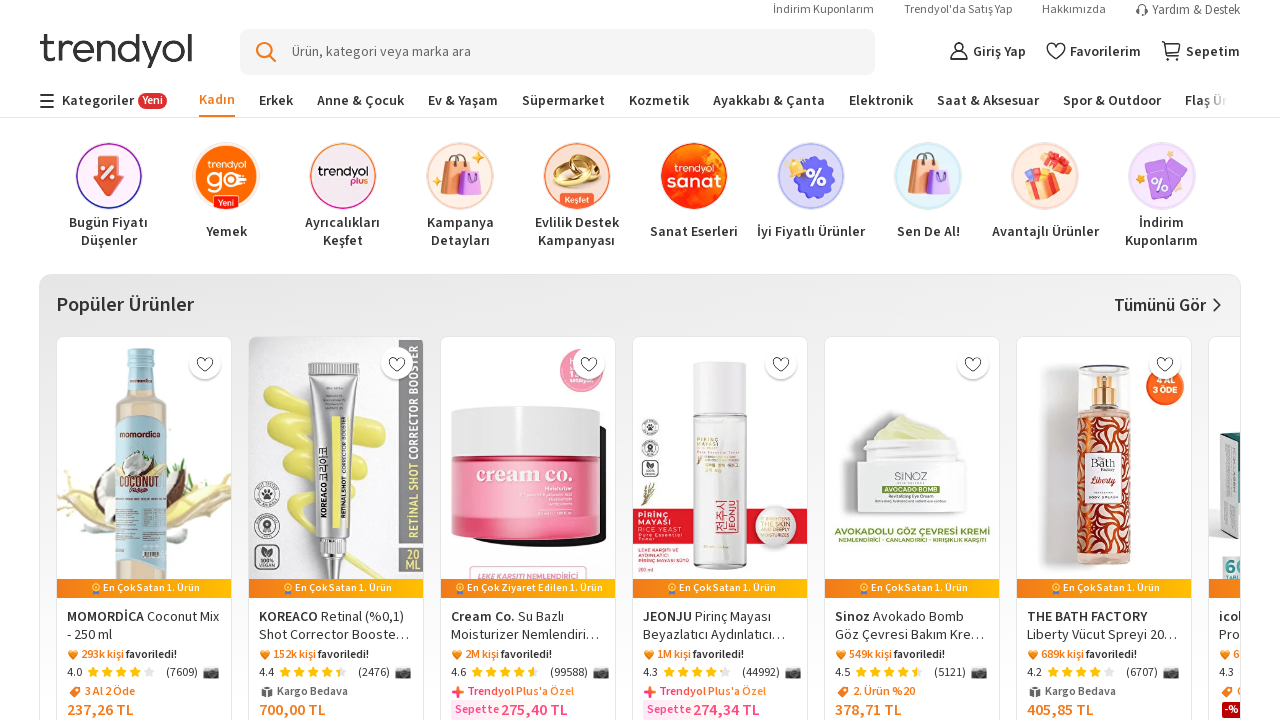

Waited for Trendyol homepage to load with networkidle state
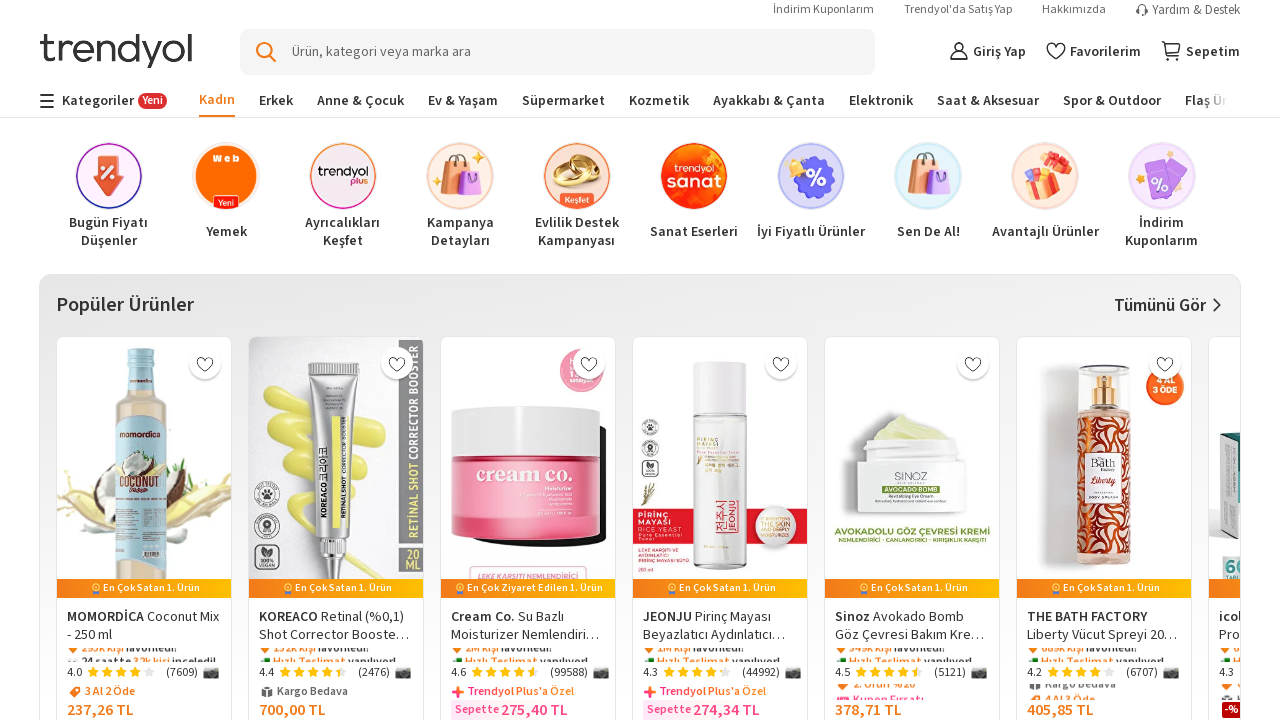

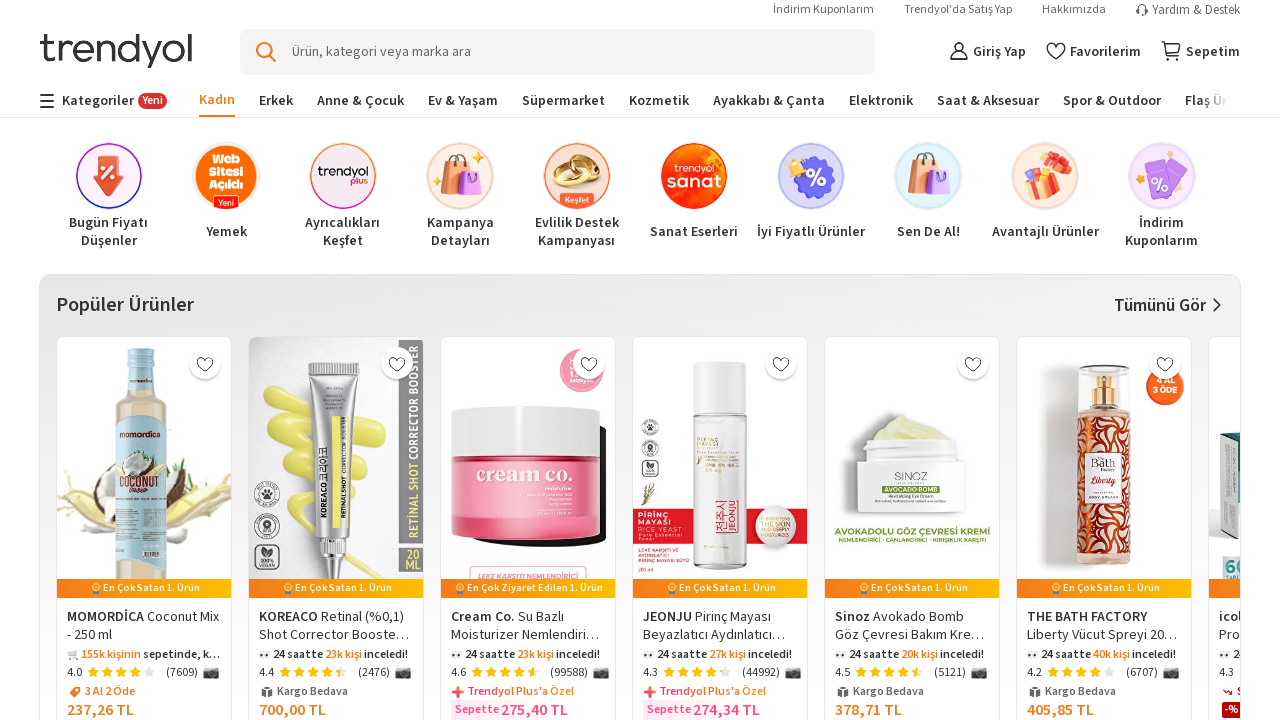